Creates a new paste on Pastebin with specified code content, 10-minute expiration, and a title "helloweb"

Starting URL: https://pastebin.com

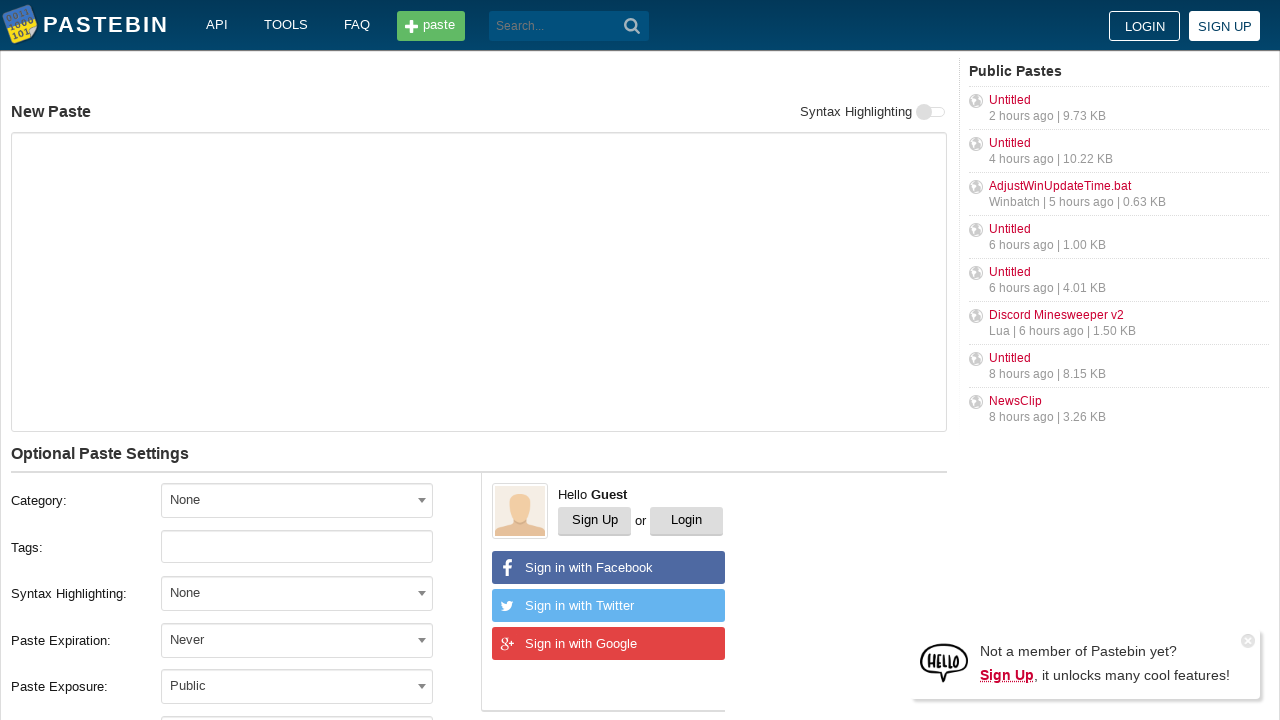

Filled paste content with 'Hello from WebDriver' on #postform-text
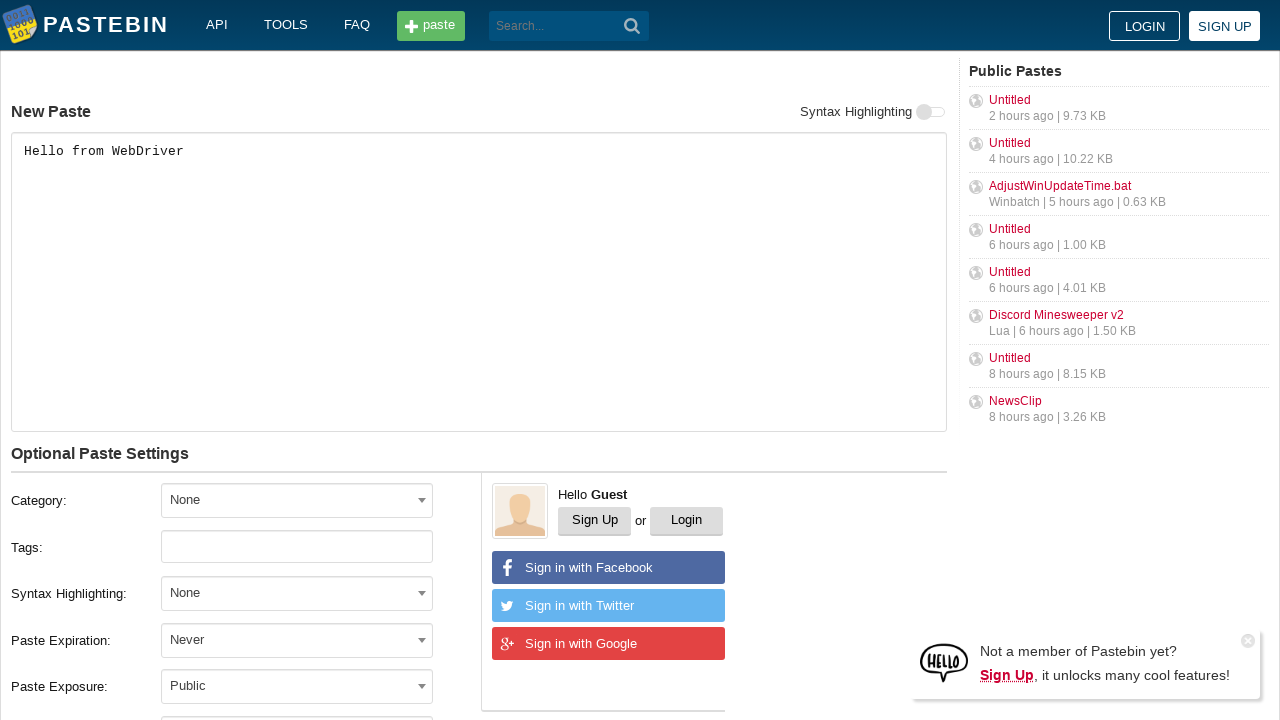

Clicked on expiration dropdown at (297, 640) on #select2-postform-expiration-container
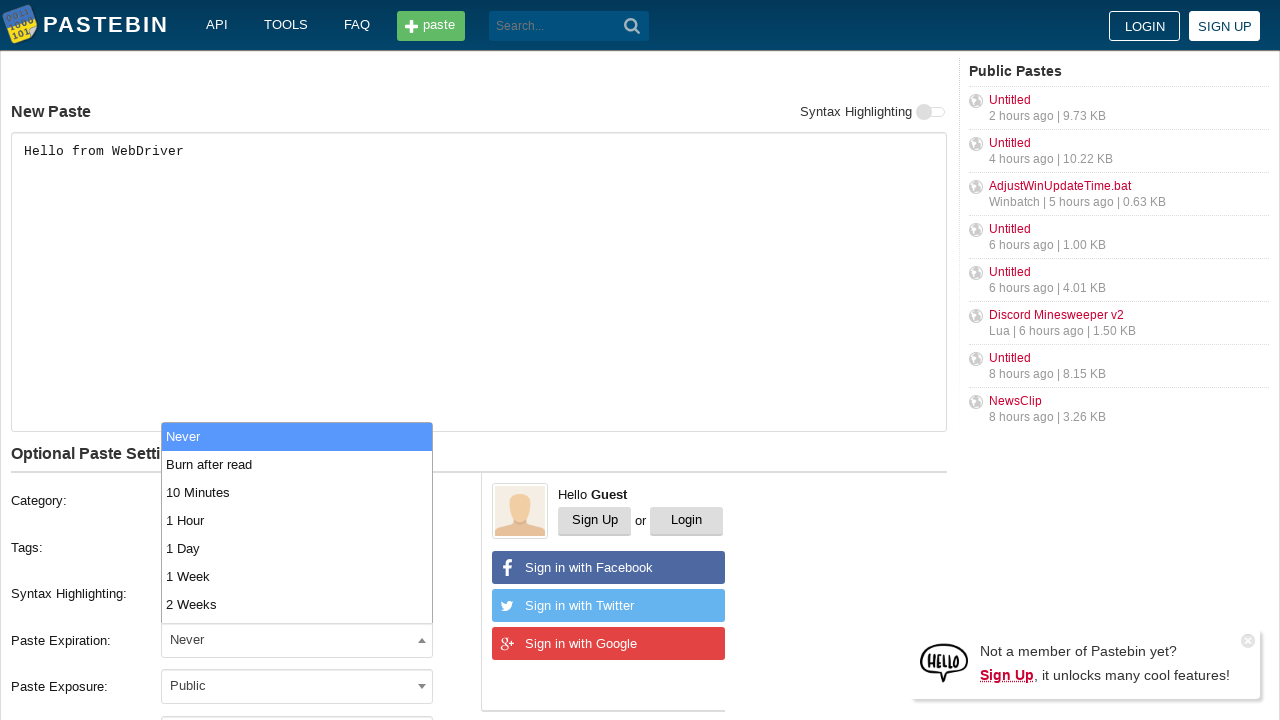

Selected 10 Minutes expiration option at (297, 492) on xpath=//li[contains(text(), '10 Minutes')]
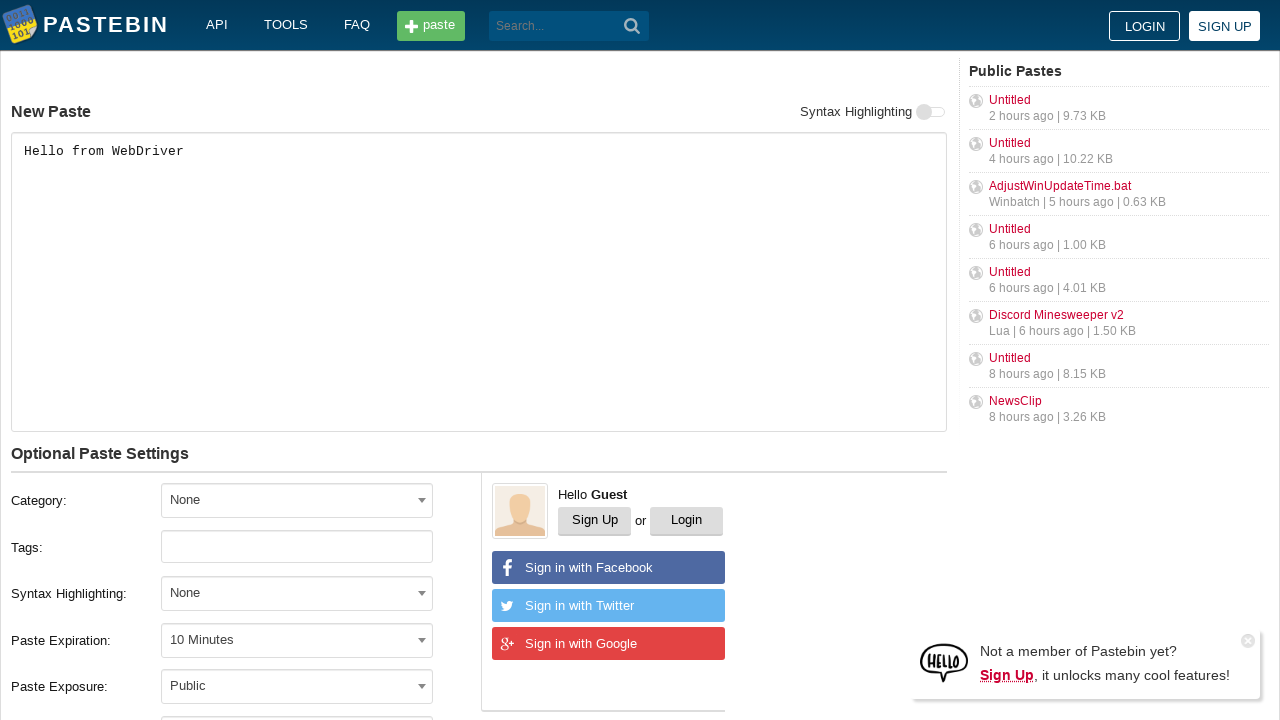

Filled paste title with 'helloweb' on #postform-name
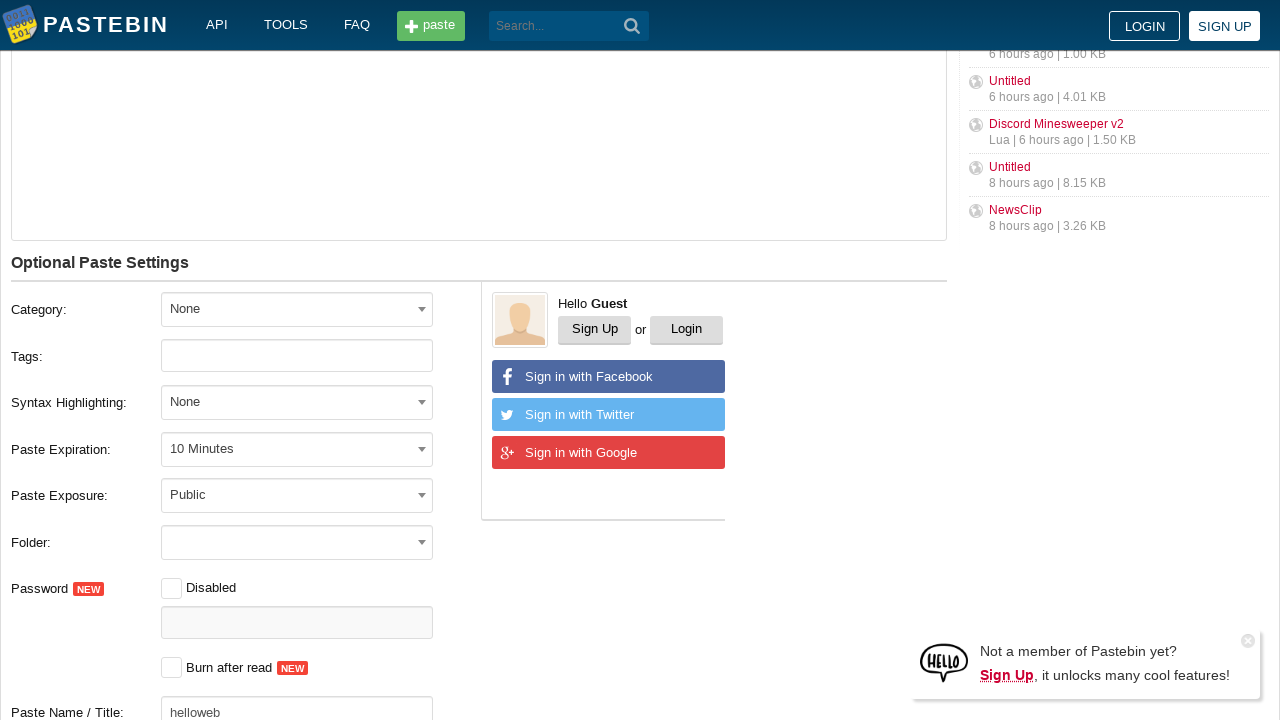

Clicked create paste button at (632, 26) on button[type='submit']
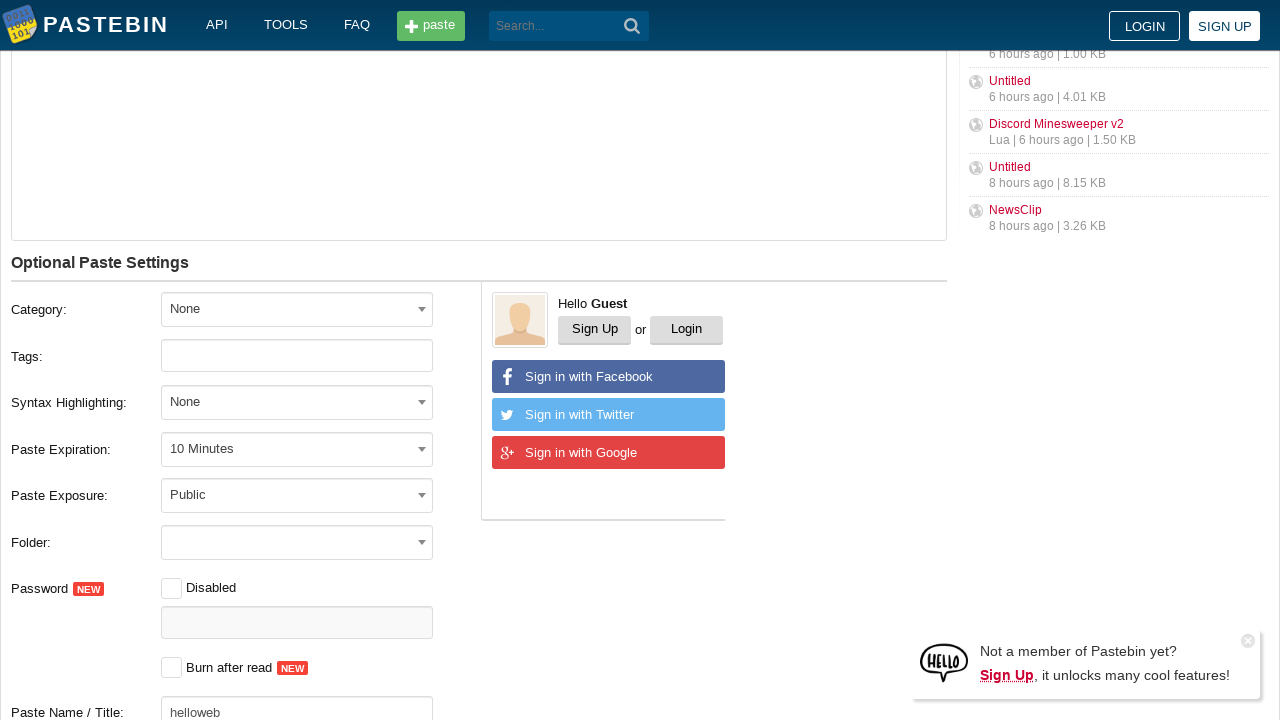

Paste created successfully and page navigation complete
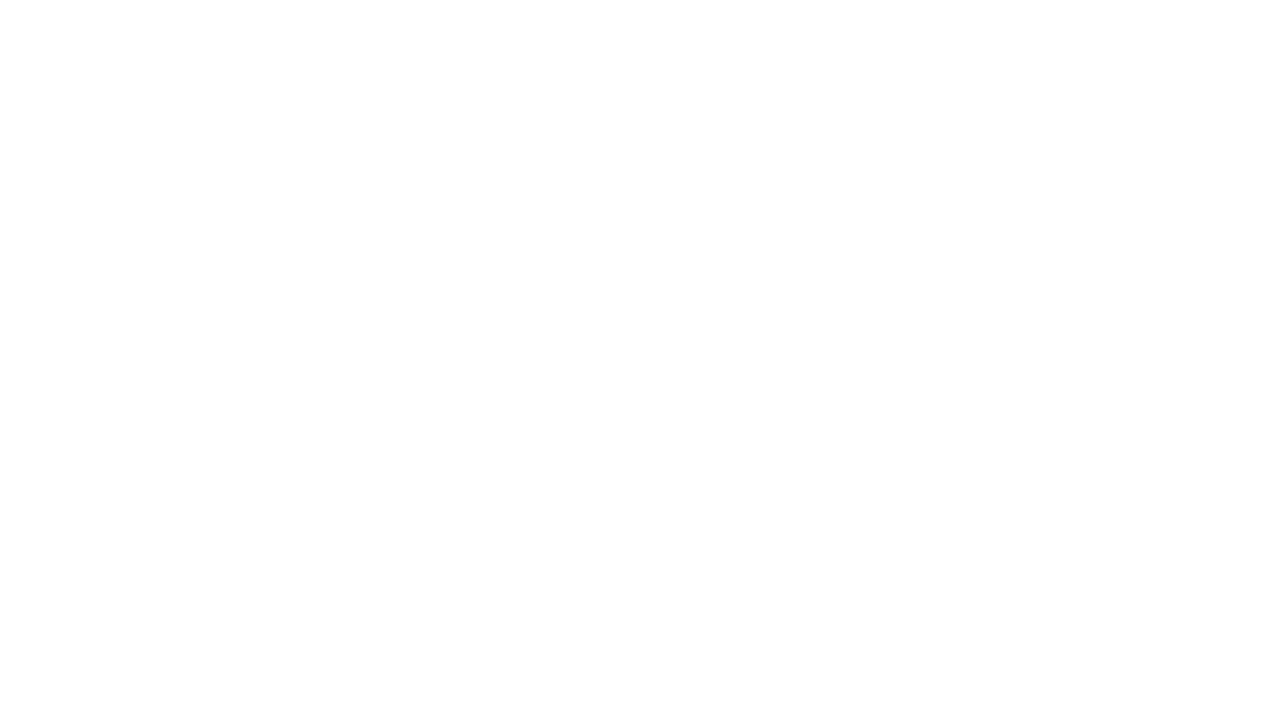

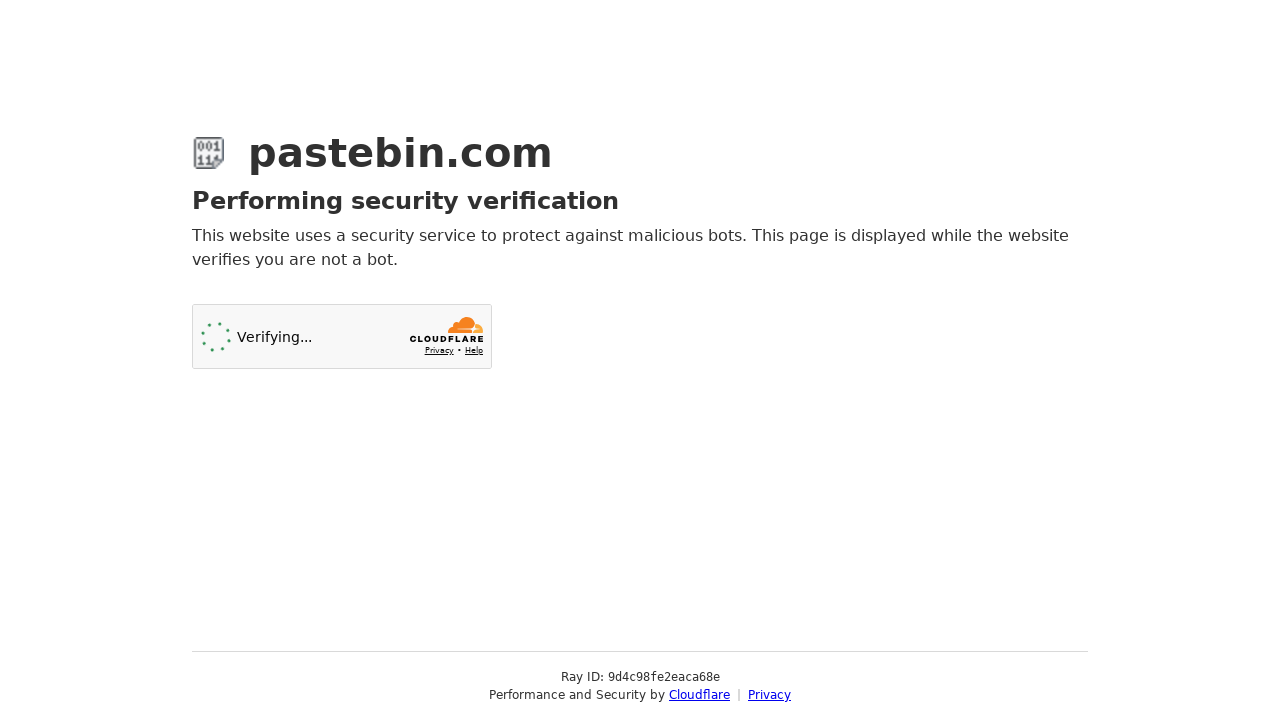